Tests A/B test opt-out functionality by visiting the page, verifying initial A/B test heading, adding an opt-out cookie, refreshing, and confirming the page now shows "No A/B Test"

Starting URL: http://the-internet.herokuapp.com/abtest

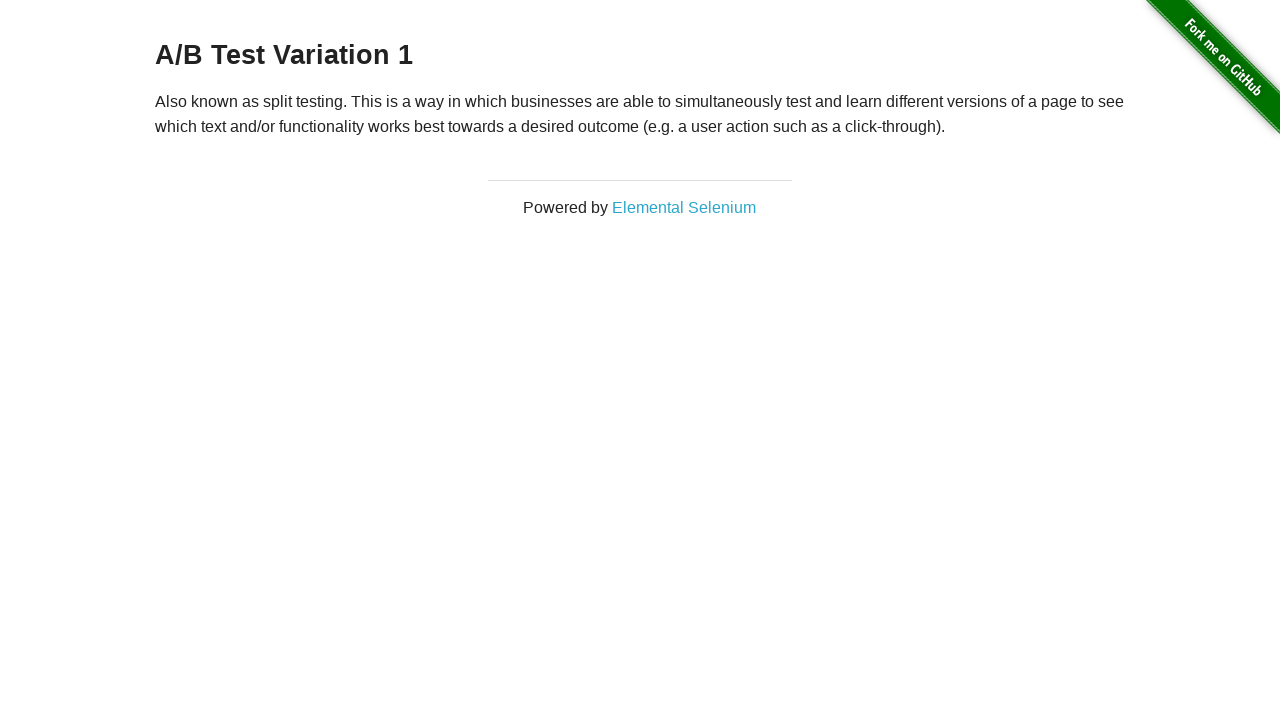

Located h3 heading element
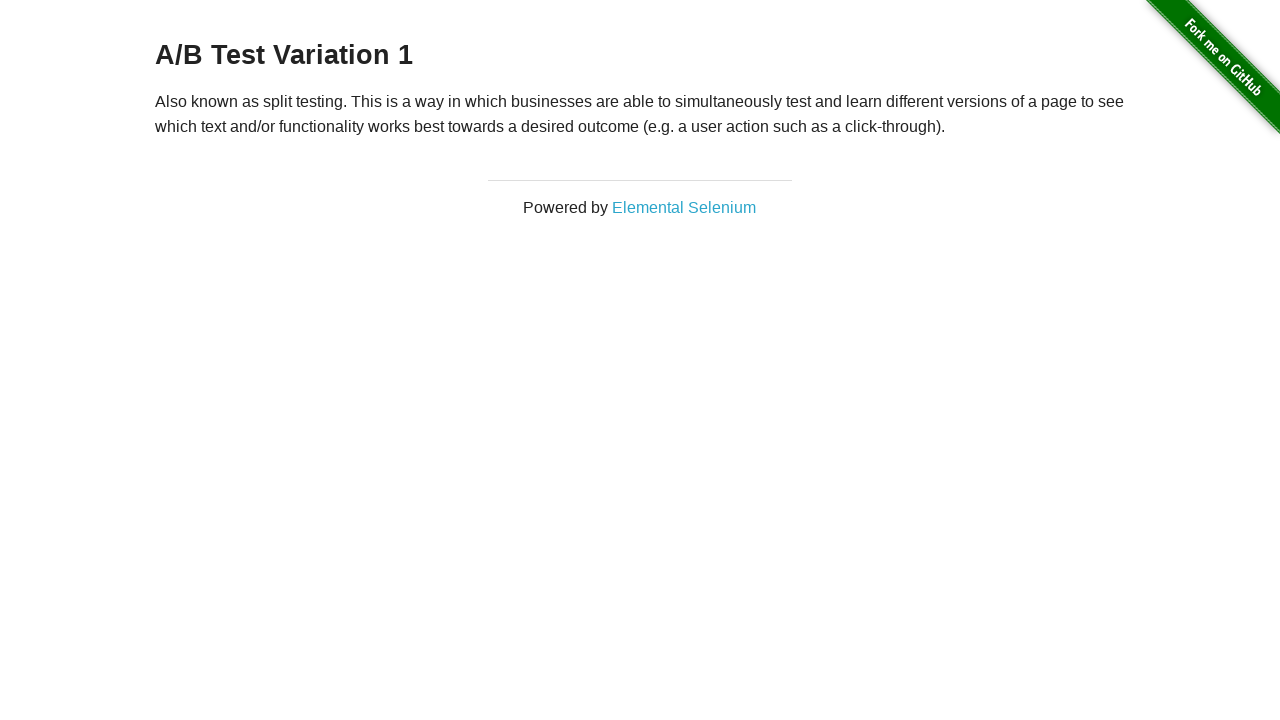

Waited for h3 heading to load
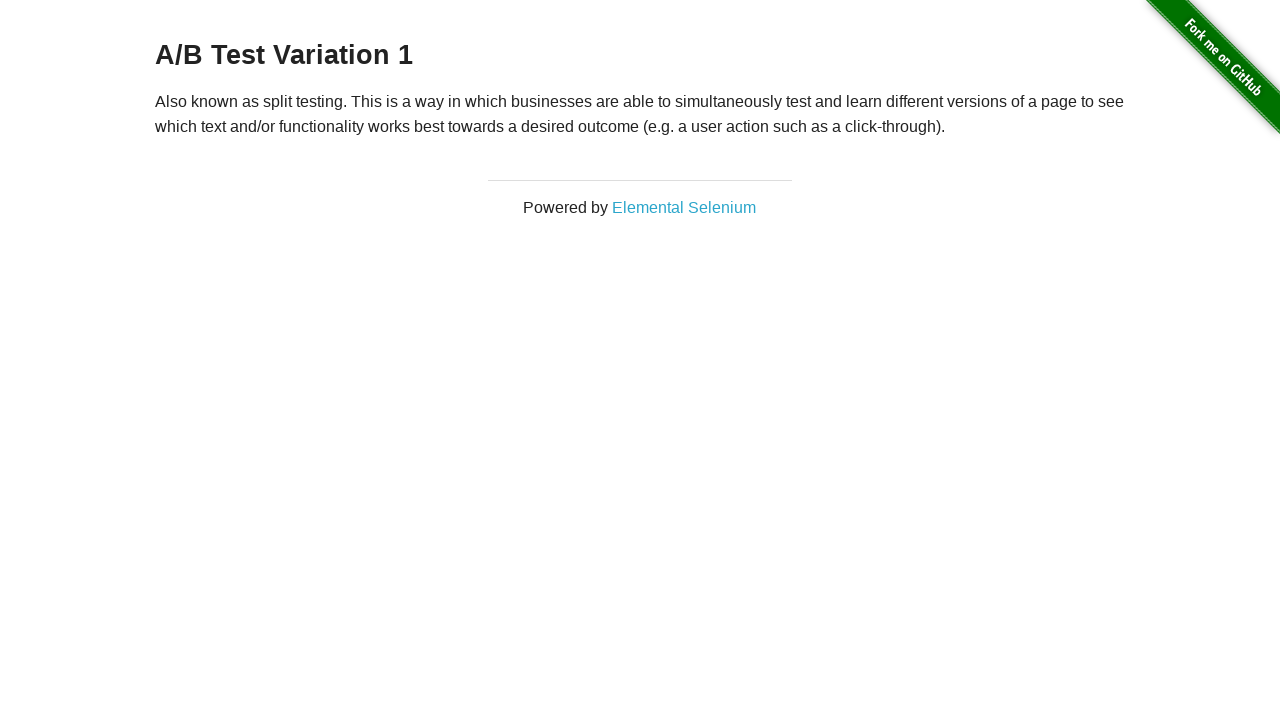

Added optimizelyOptOut cookie to context
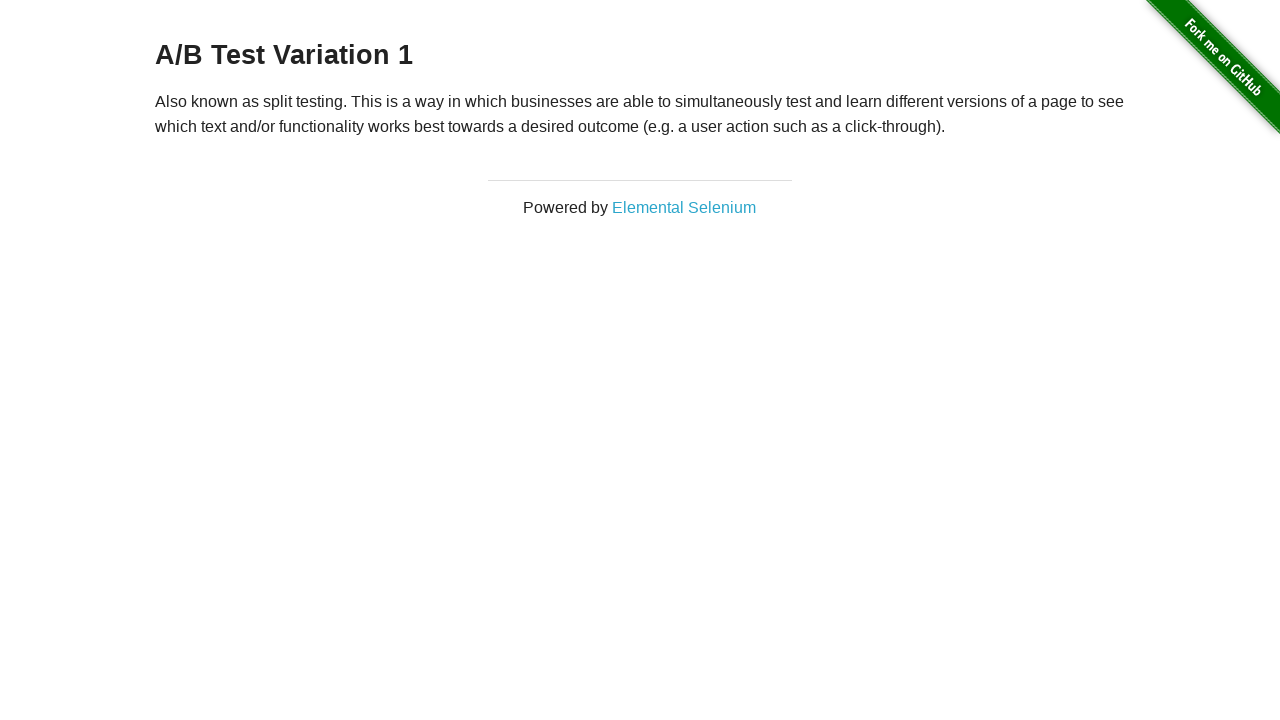

Reloaded the page to apply opt-out cookie
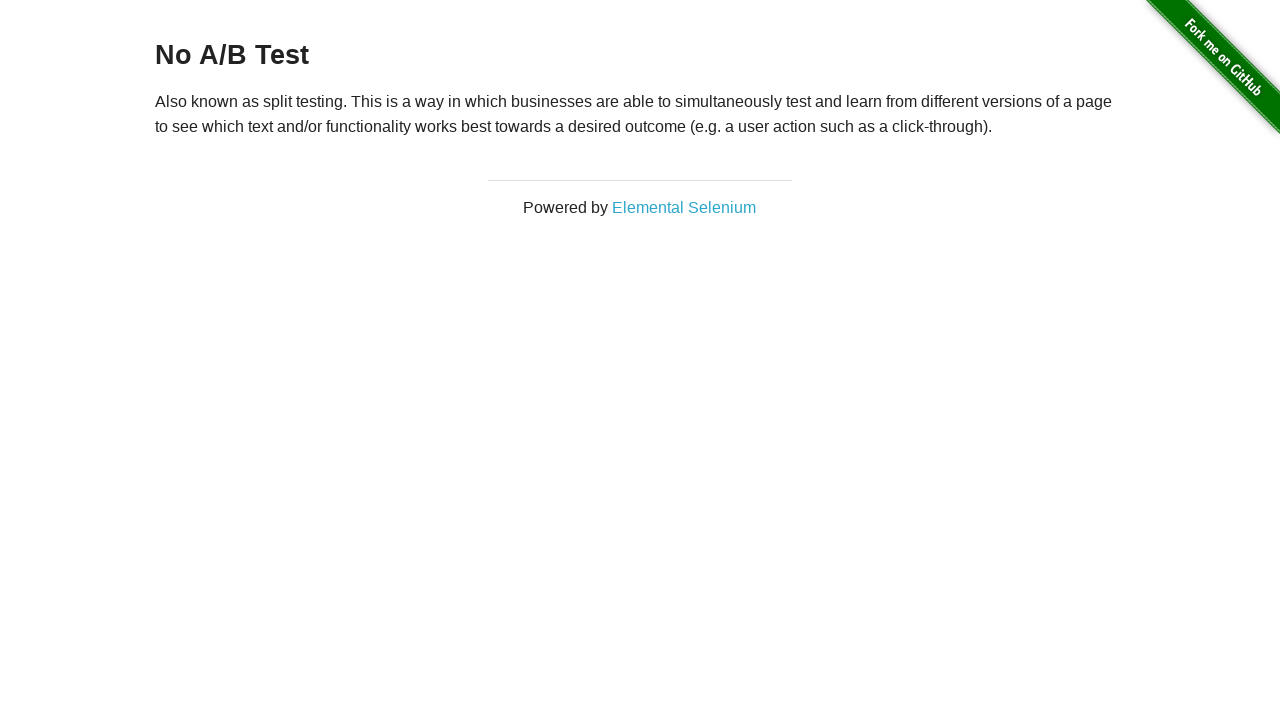

Waited for h3 heading to load after page refresh
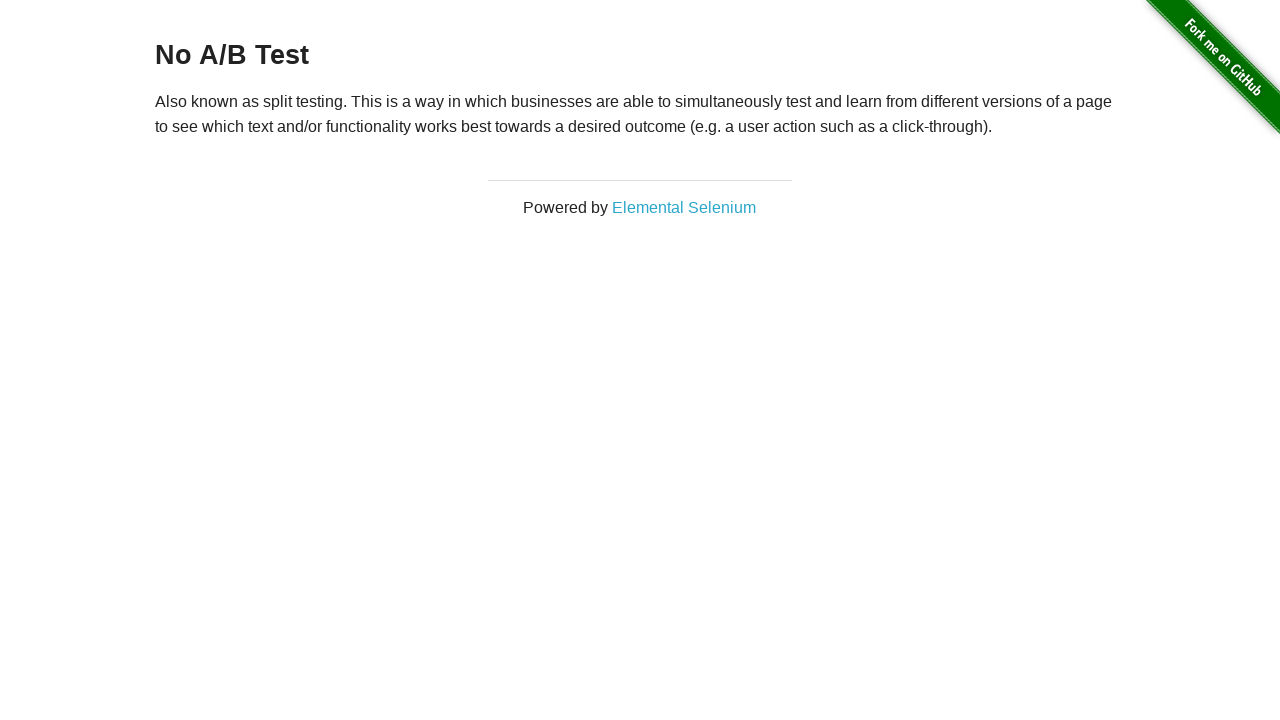

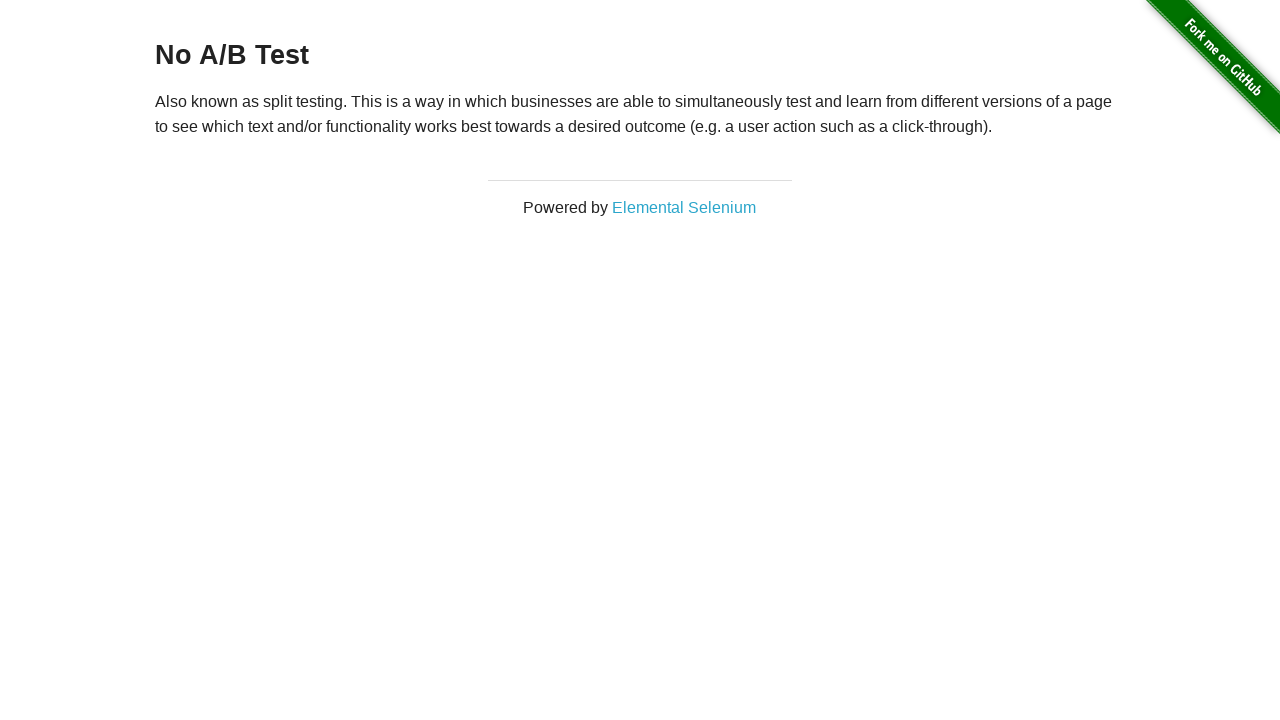